Clicks on Target Circle navigation link from the main page

Starting URL: https://www.target.com/

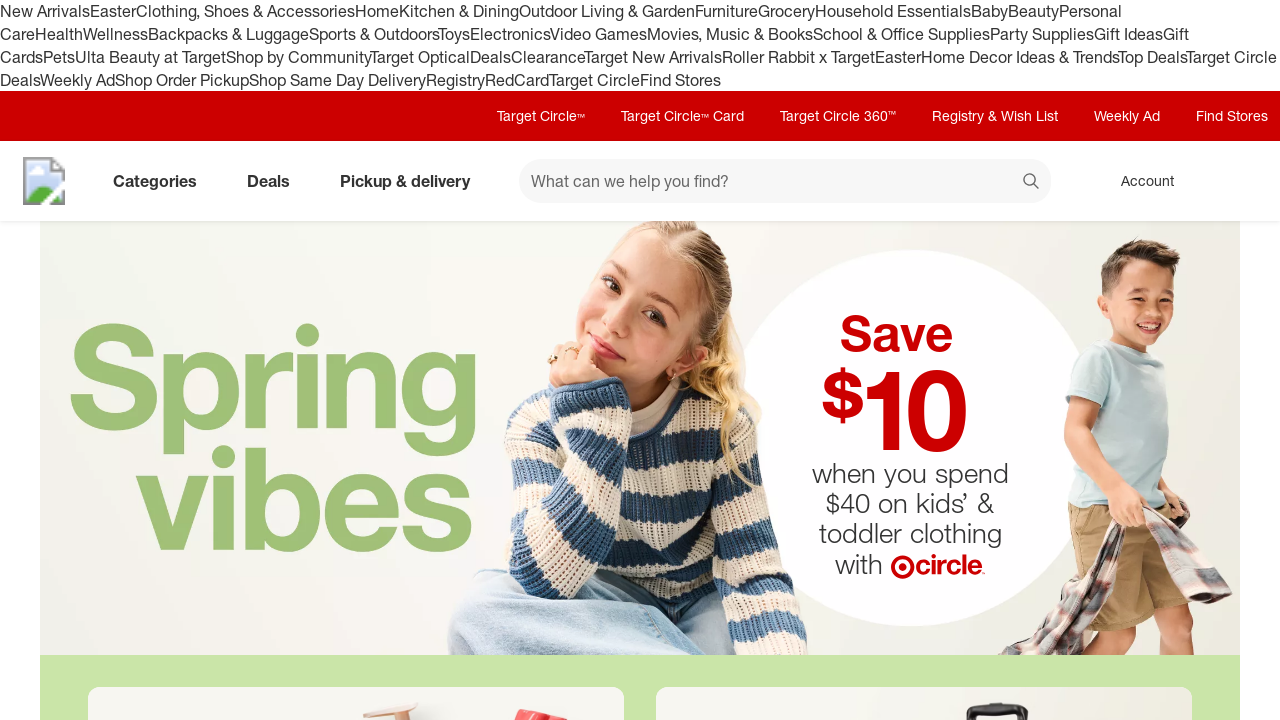

Clicked on Target Circle navigation link at (541, 116) on #utilityNav-circle
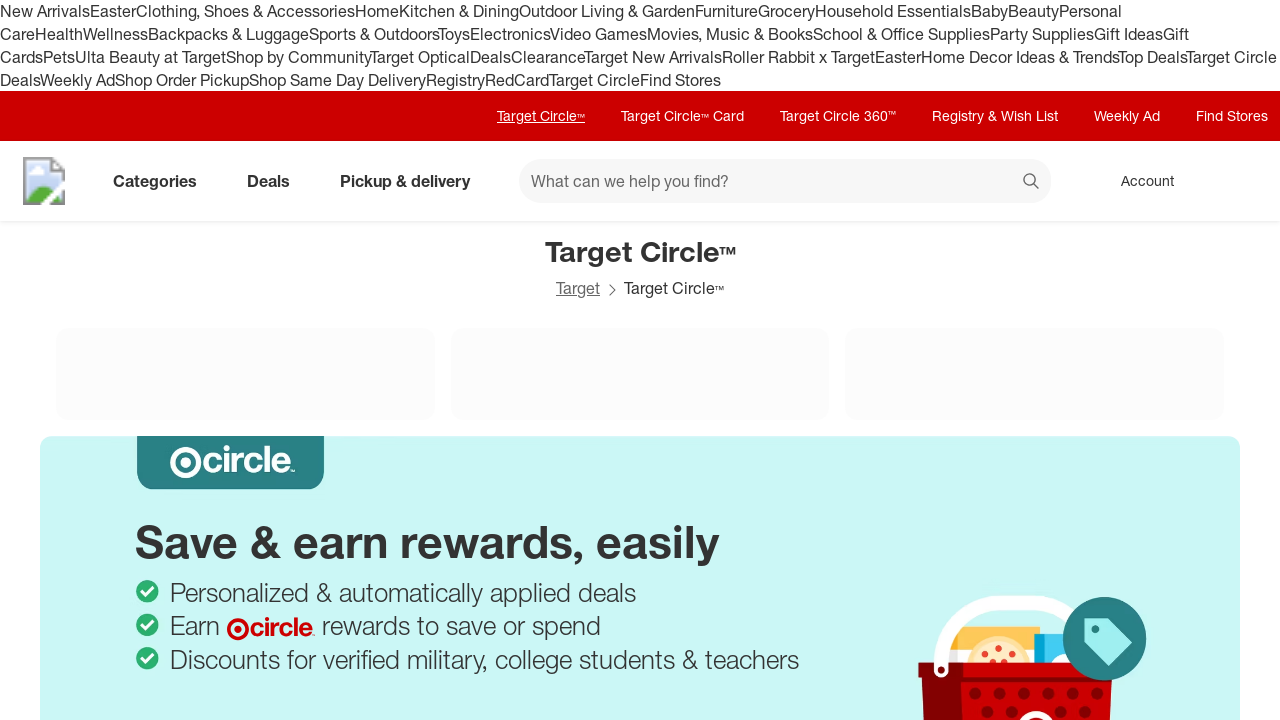

Target Circle page loaded successfully
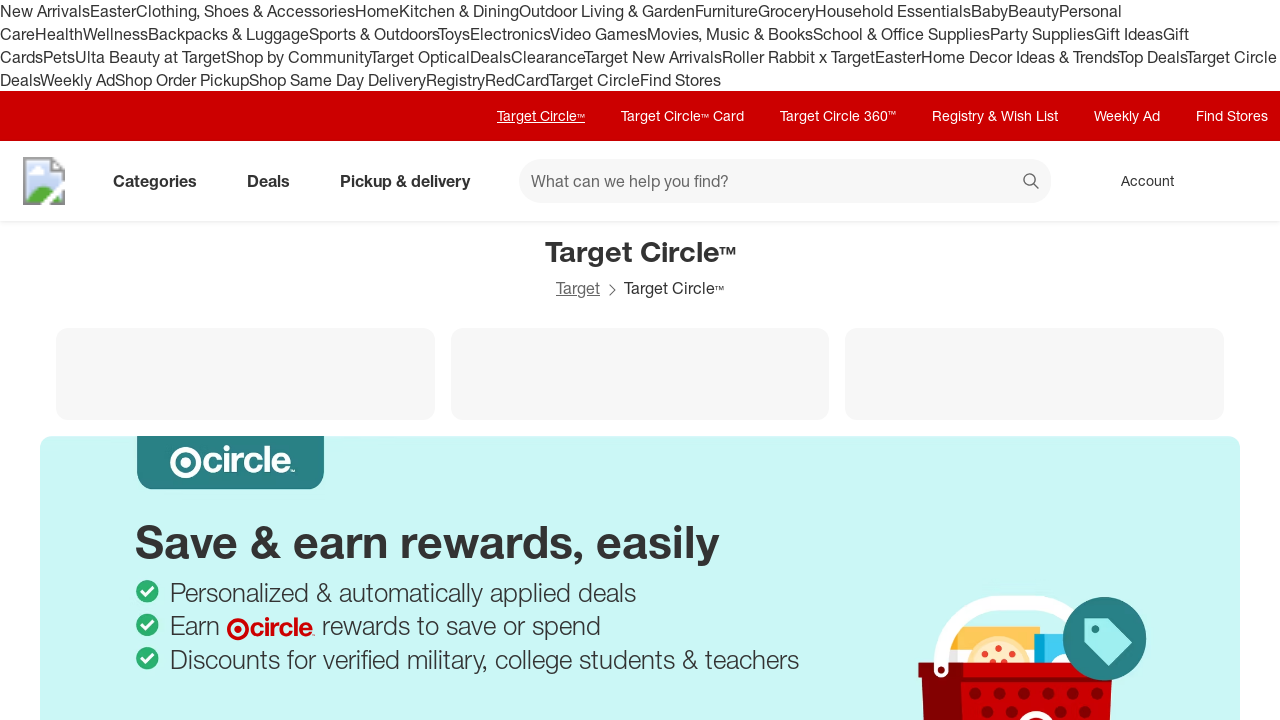

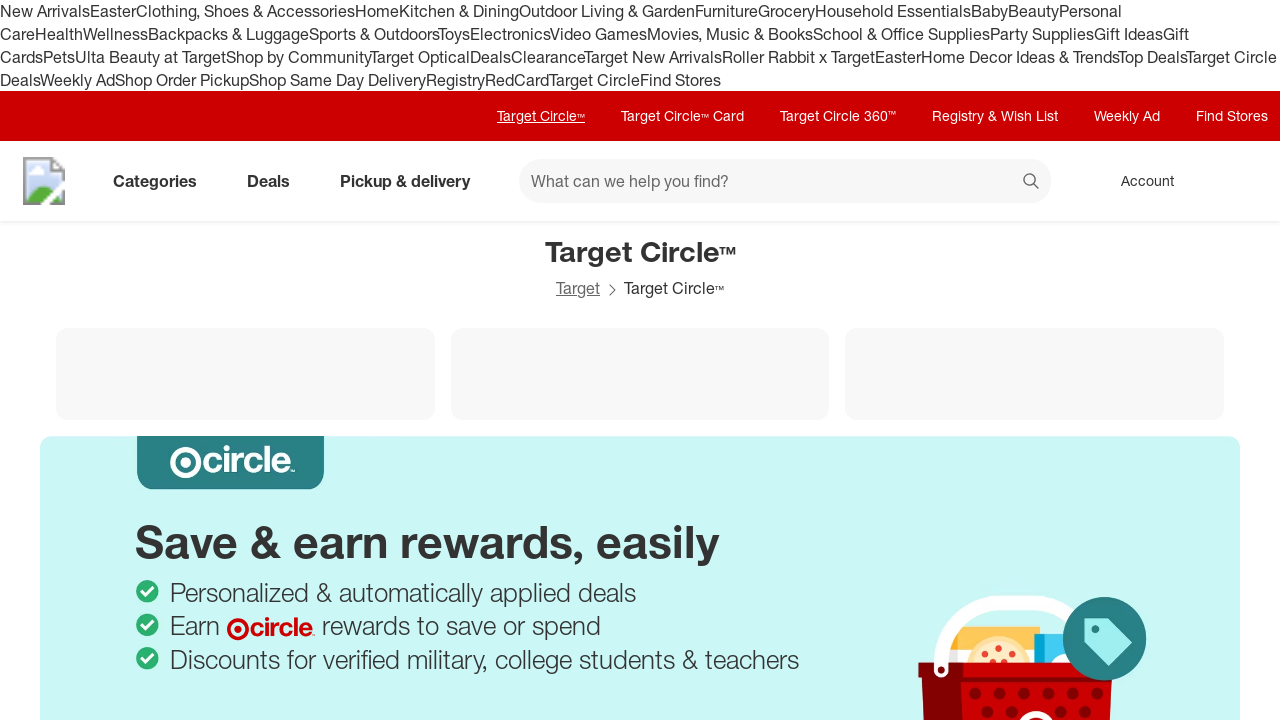